Tests iframe navigation by switching between multiple iframes, filling out forms in each iframe (name form in iframe1, login form in iframe2), and then returning to the main content to click a navigation element.

Starting URL: https://seleniumui.moderntester.pl/iframes.php

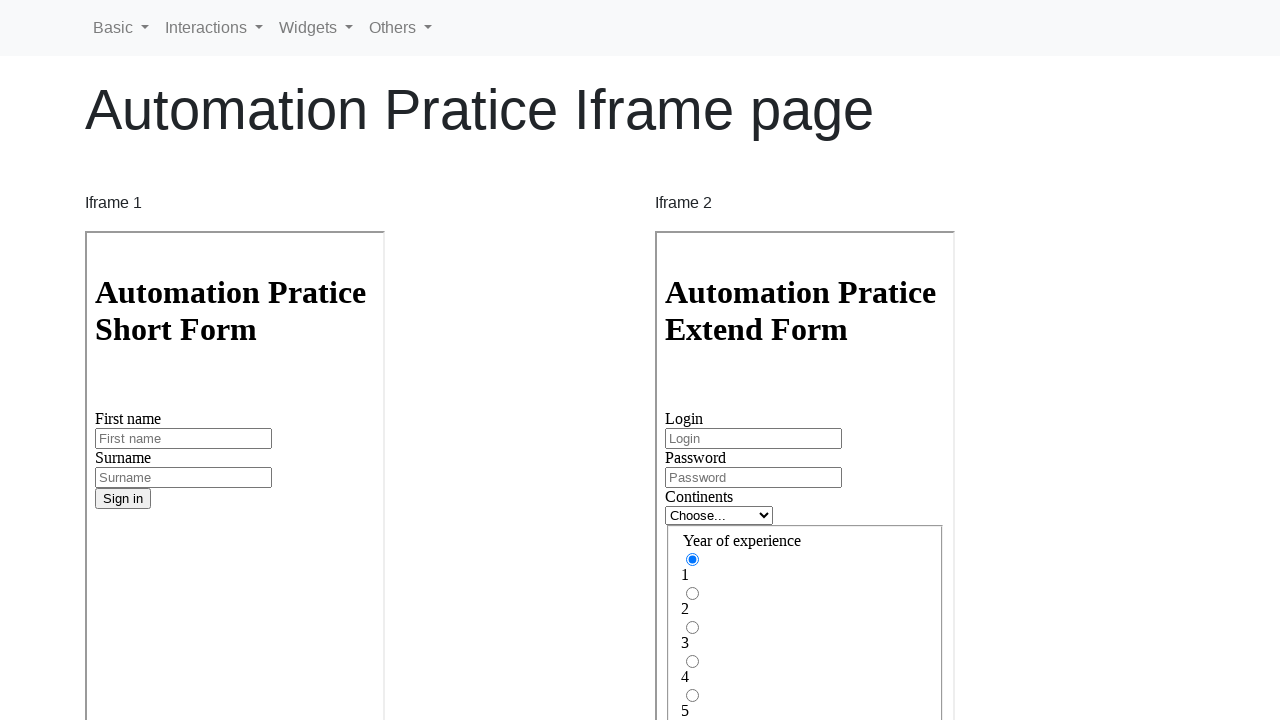

Filled first name field in iframe1 with 'Mateusz' on iframe[name='iframe1'] >> internal:control=enter-frame >> #inputFirstName3
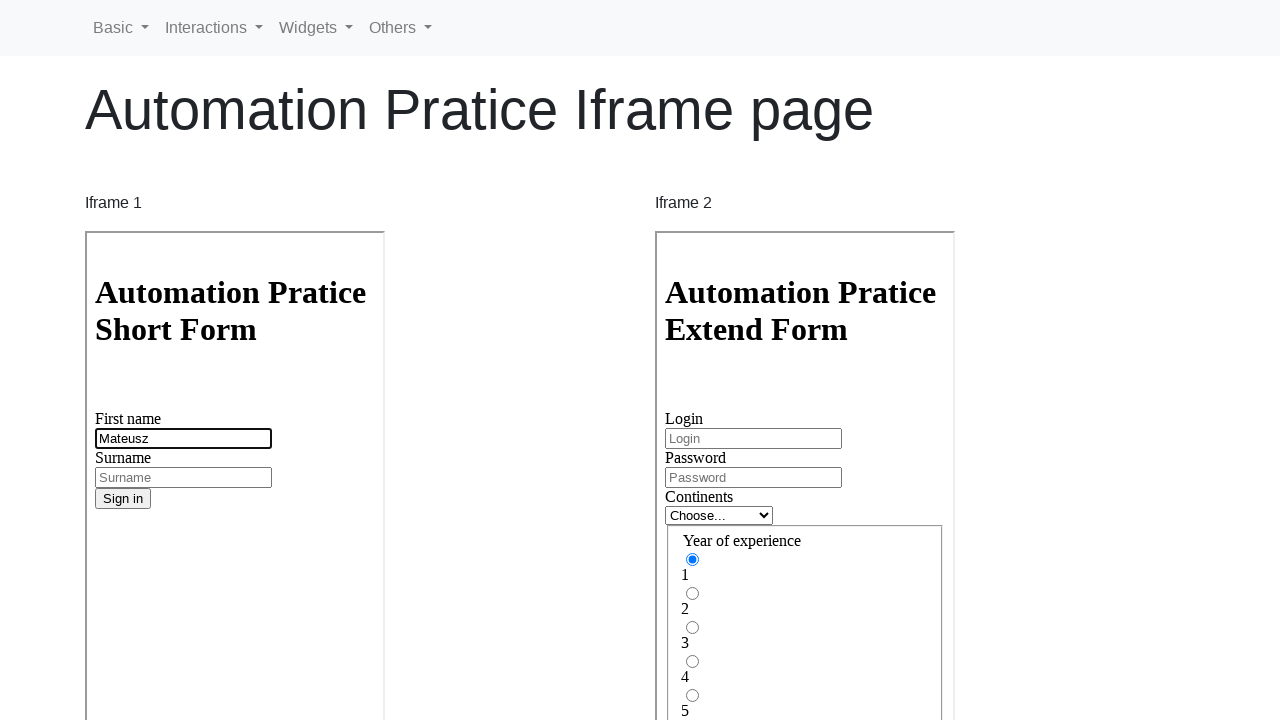

Filled surname field in iframe1 with 'Bukowski' on iframe[name='iframe1'] >> internal:control=enter-frame >> #inputSurname3
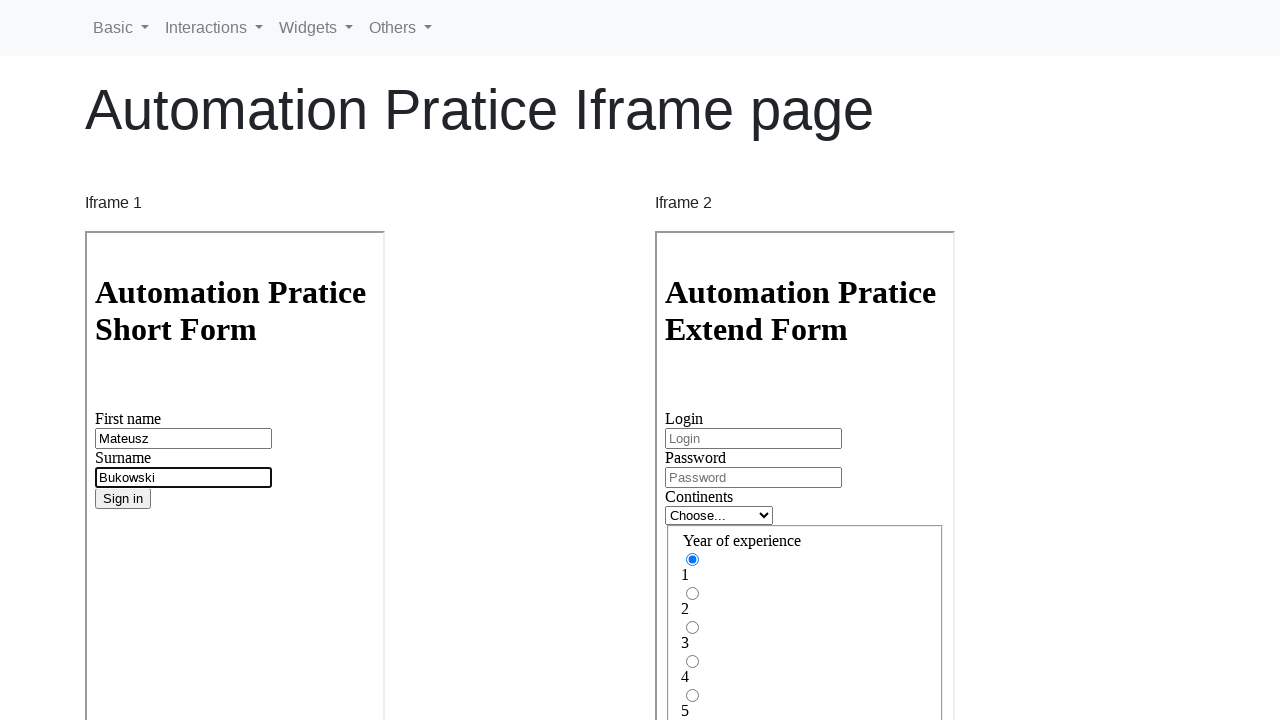

Clicked submit button in iframe1 name form at (123, 499) on iframe[name='iframe1'] >> internal:control=enter-frame >> .btn
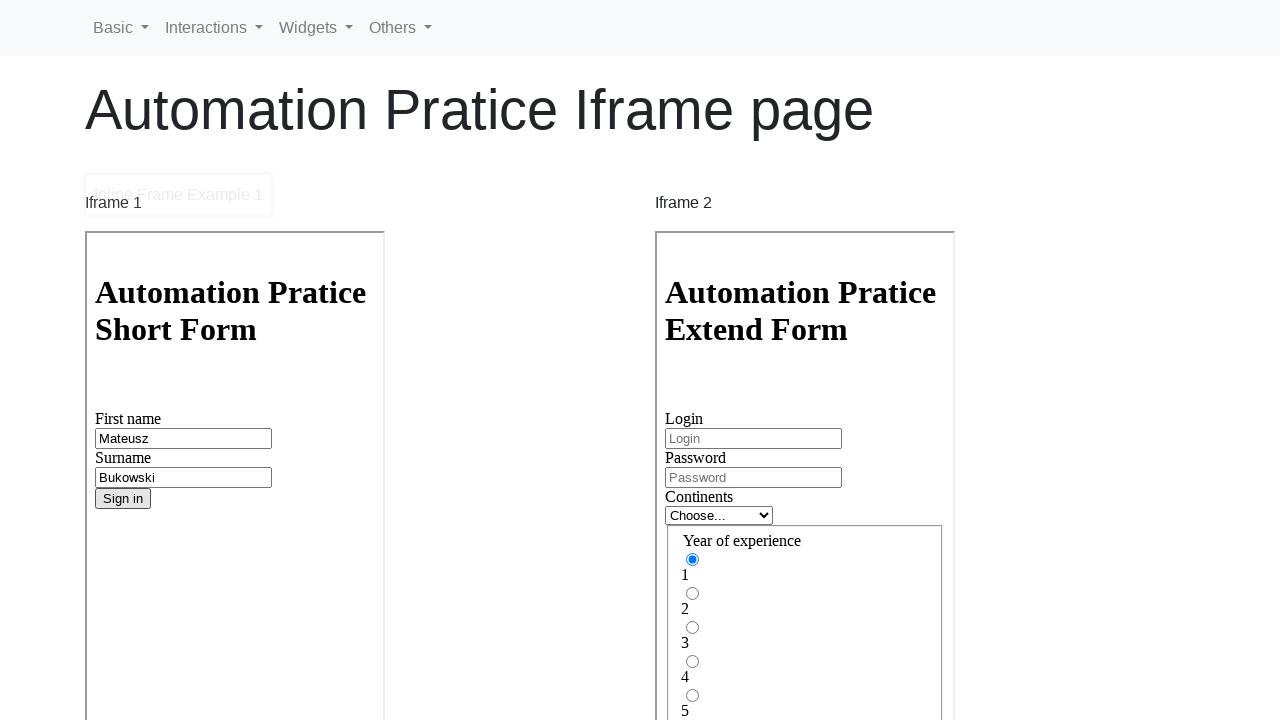

Filled login field in iframe2 with 'mat' on iframe[name='iframe2'] >> internal:control=enter-frame >> #inputLogin
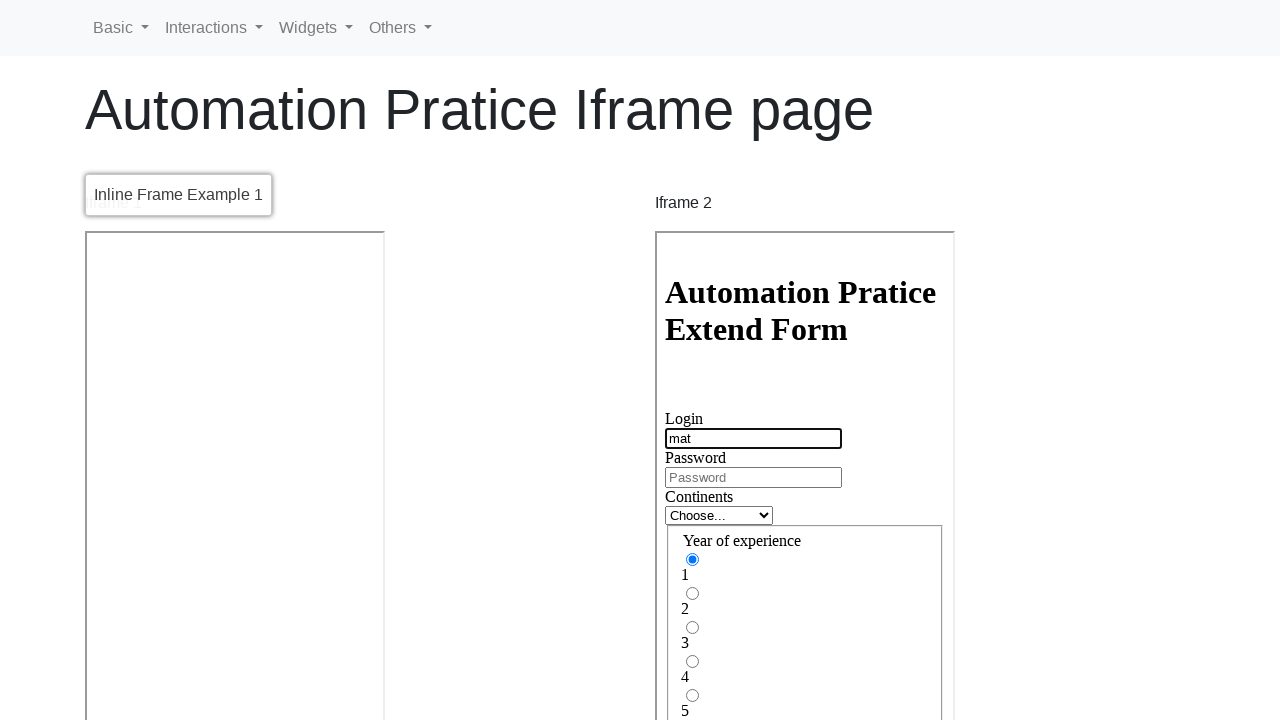

Filled password field in iframe2 with 'password' on iframe[name='iframe2'] >> internal:control=enter-frame >> #inputPassword
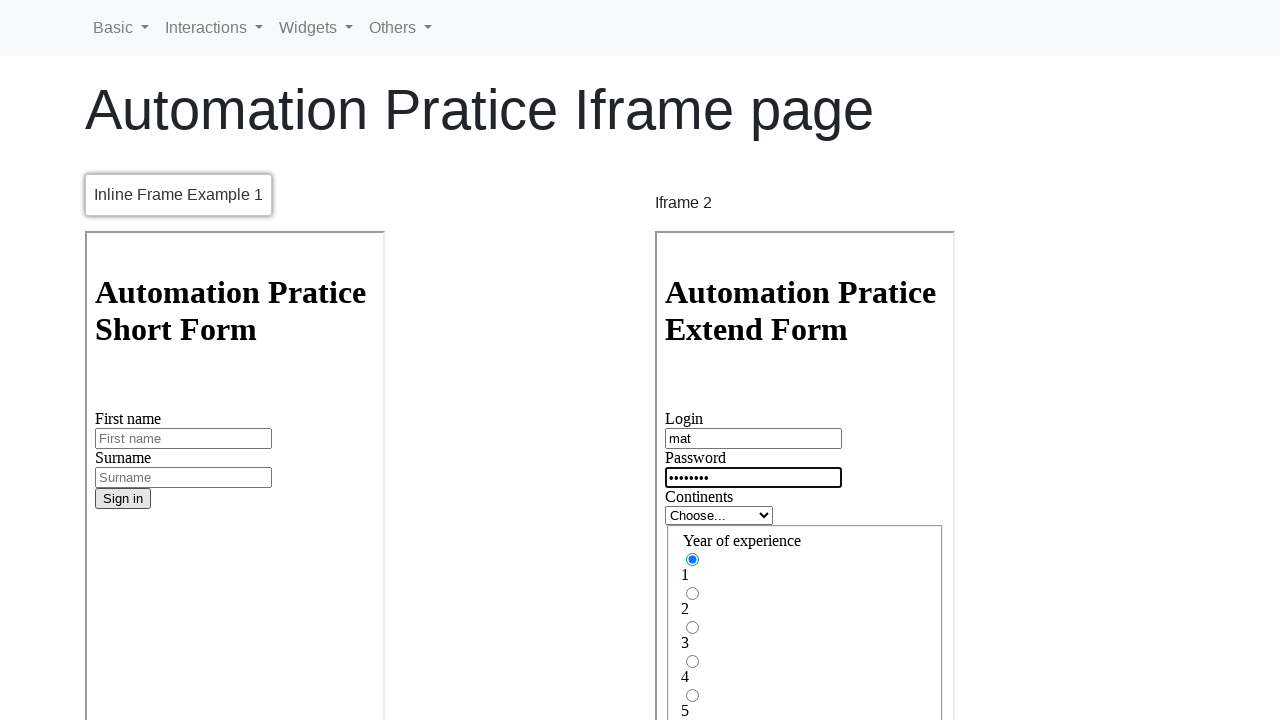

Clicked radio button in iframe2 login form at (692, 442) on iframe[name='iframe2'] >> internal:control=enter-frame >> #gridRadios6
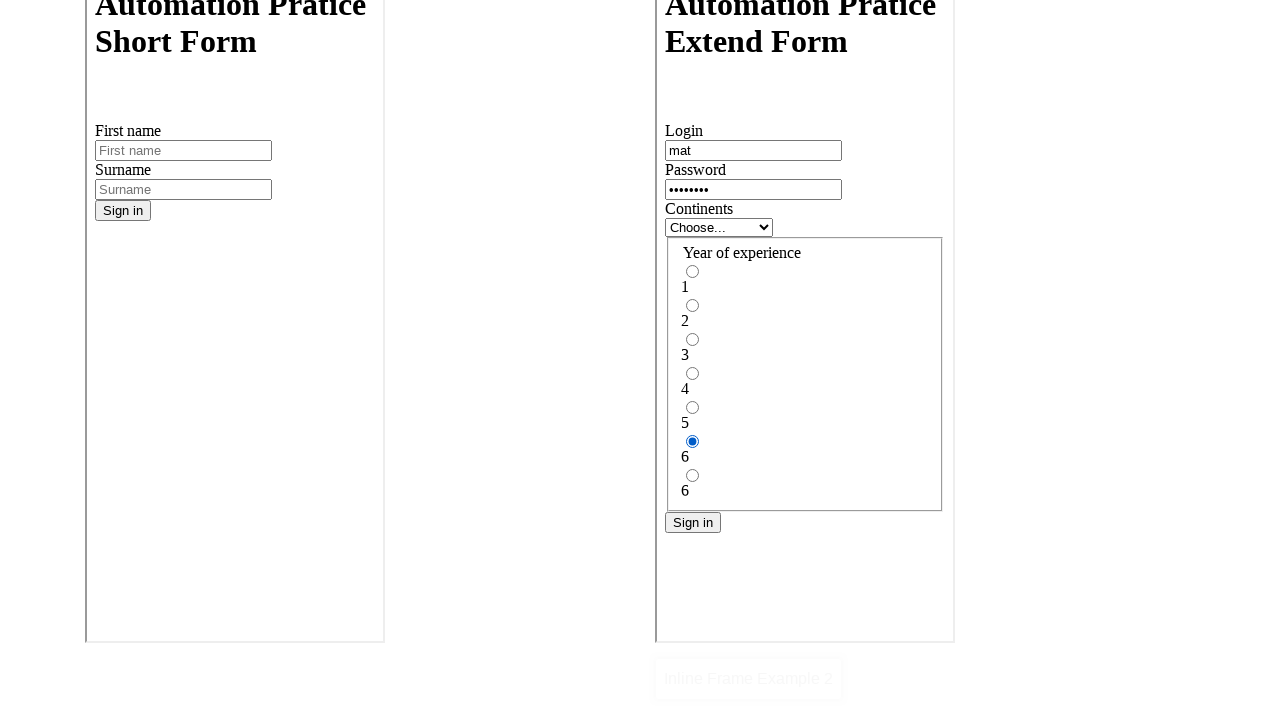

Clicked submit button in iframe2 login form at (693, 523) on iframe[name='iframe2'] >> internal:control=enter-frame >> .btn
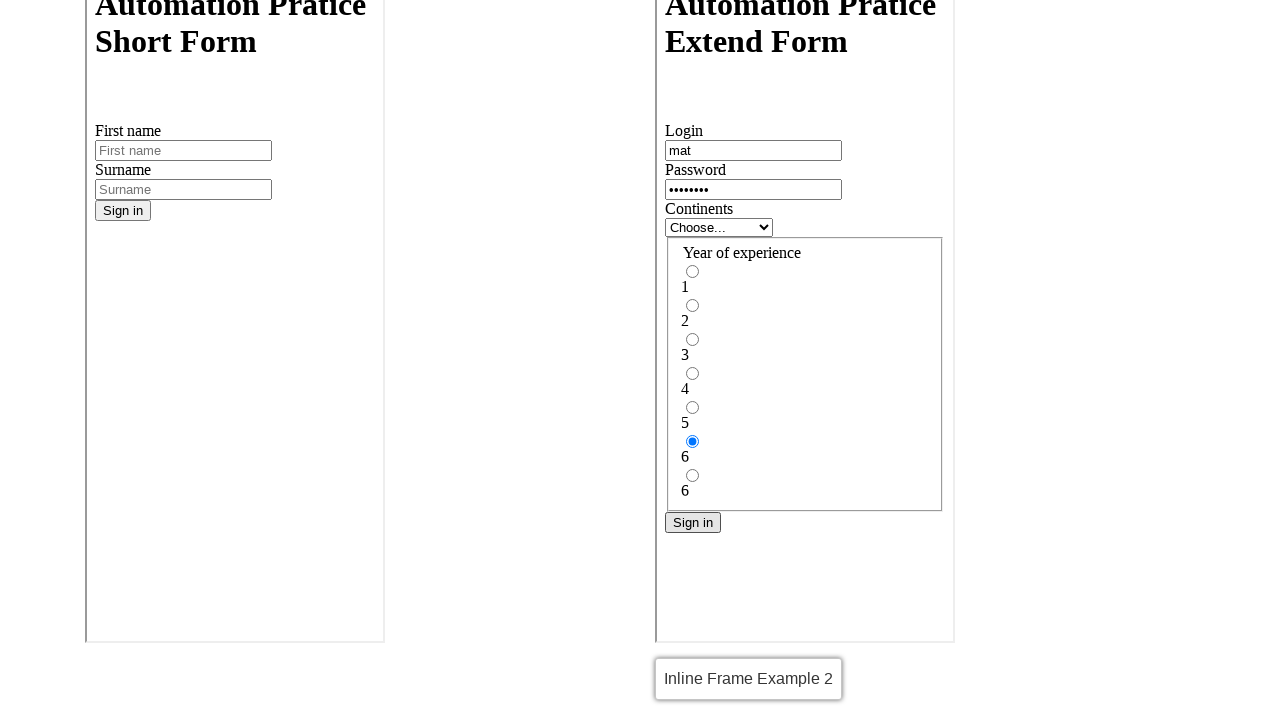

Clicked navigation element in main content at (121, 28) on .nav-ite
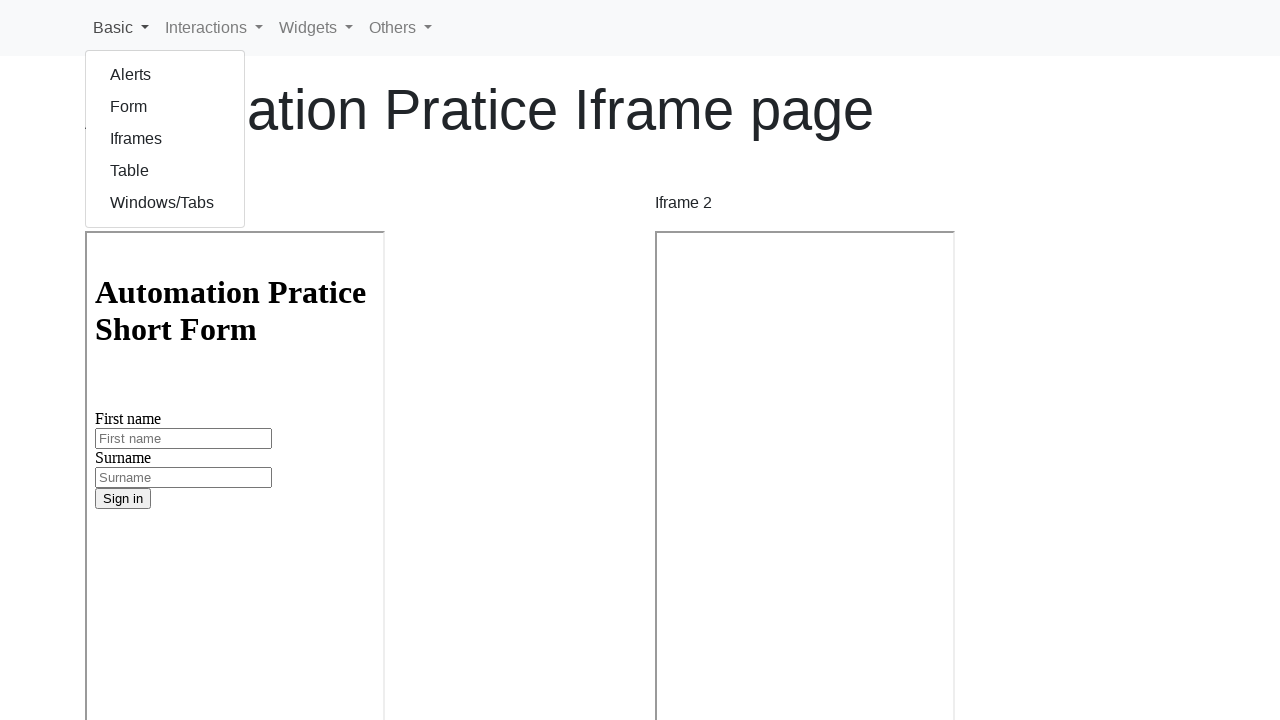

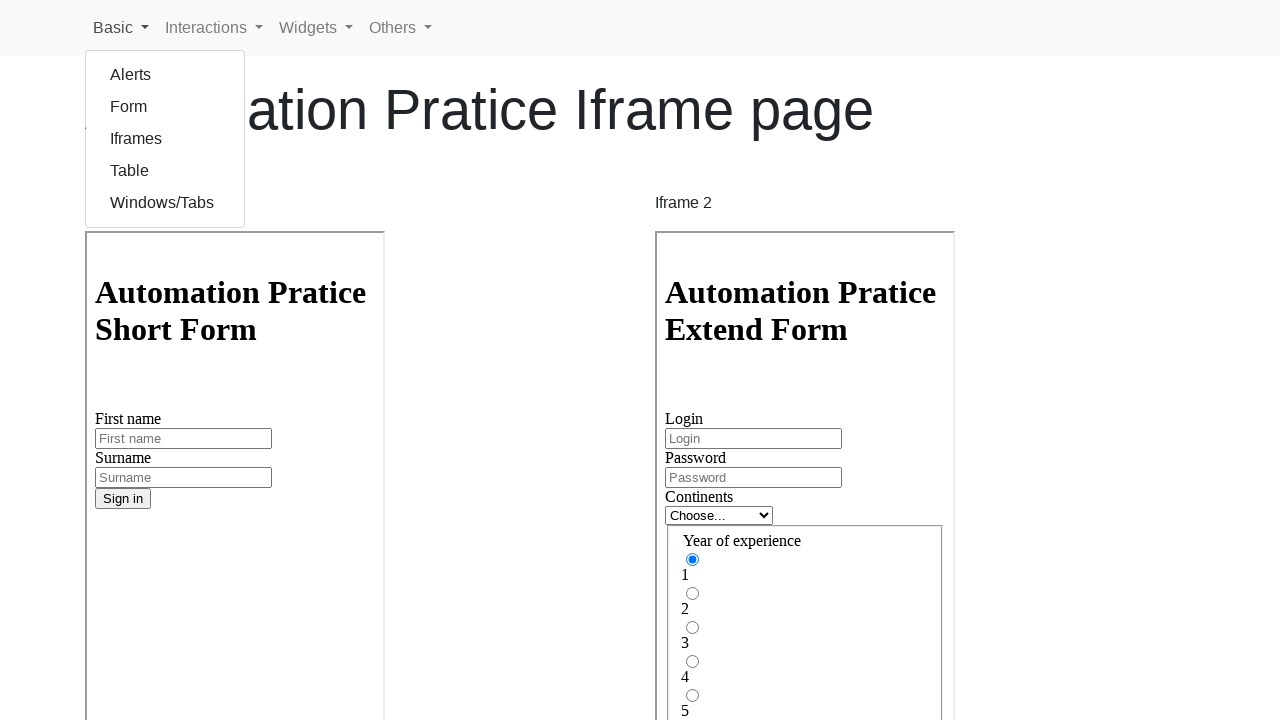